Tests JavaScript alert handling by triggering an alert and accepting it

Starting URL: https://the-internet.herokuapp.com/javascript_alerts

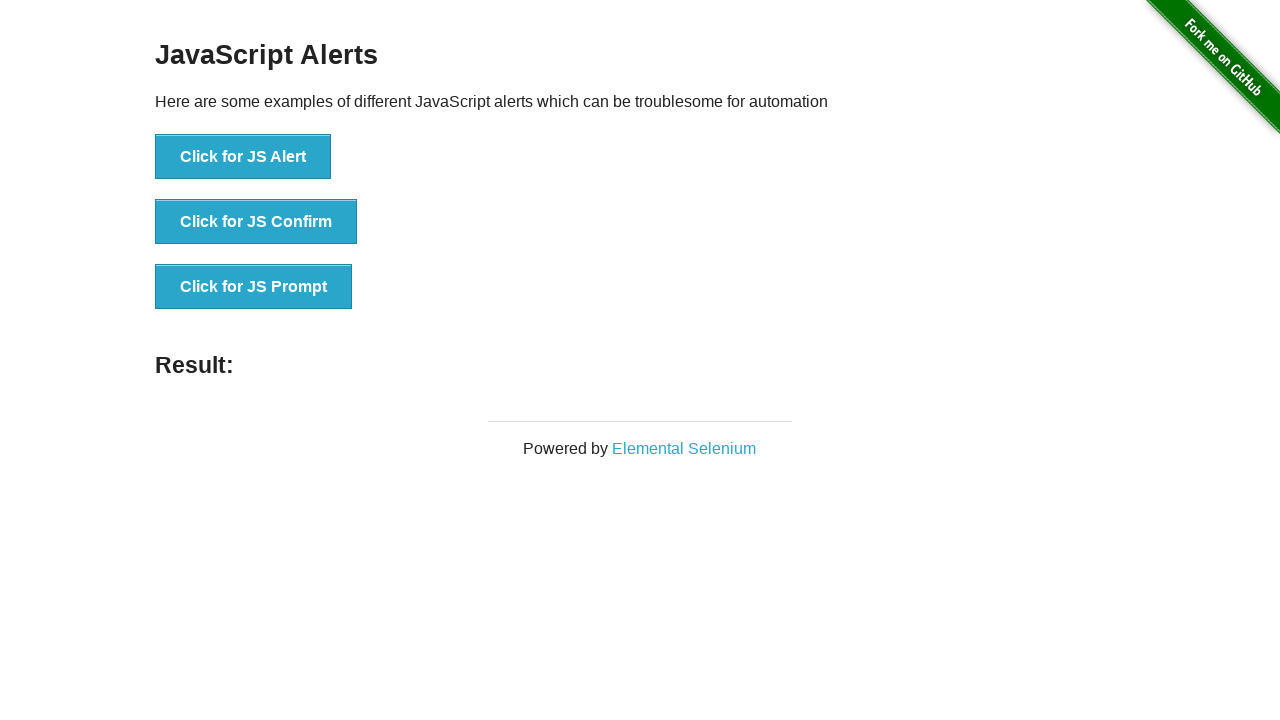

Clicked button to trigger JavaScript alert at (243, 157) on button[onclick='jsAlert()']
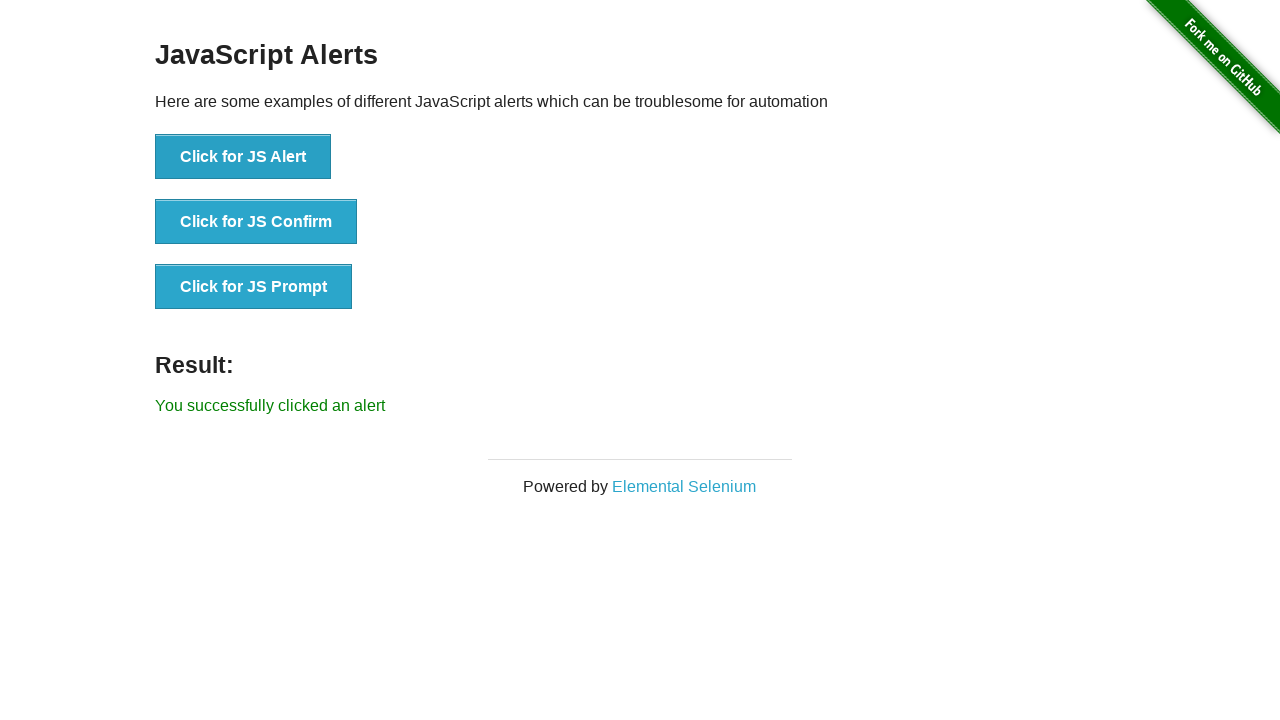

Set up dialog handler to accept alert
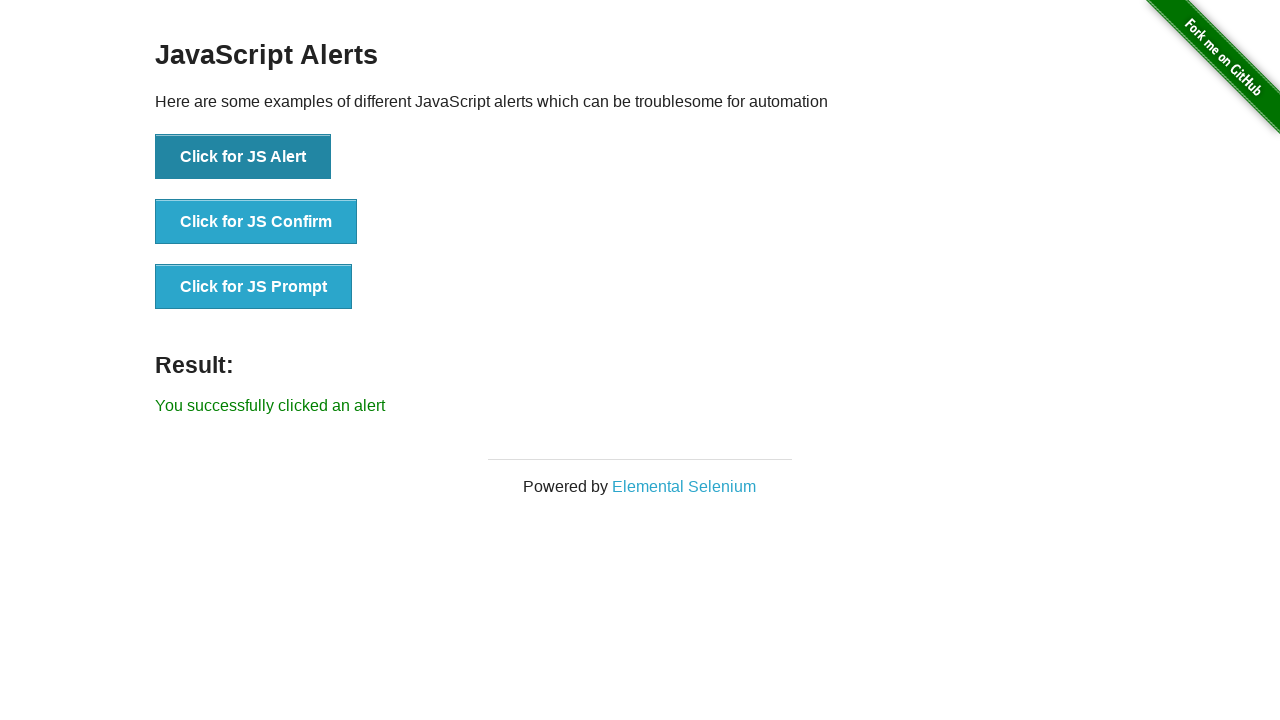

Located result element
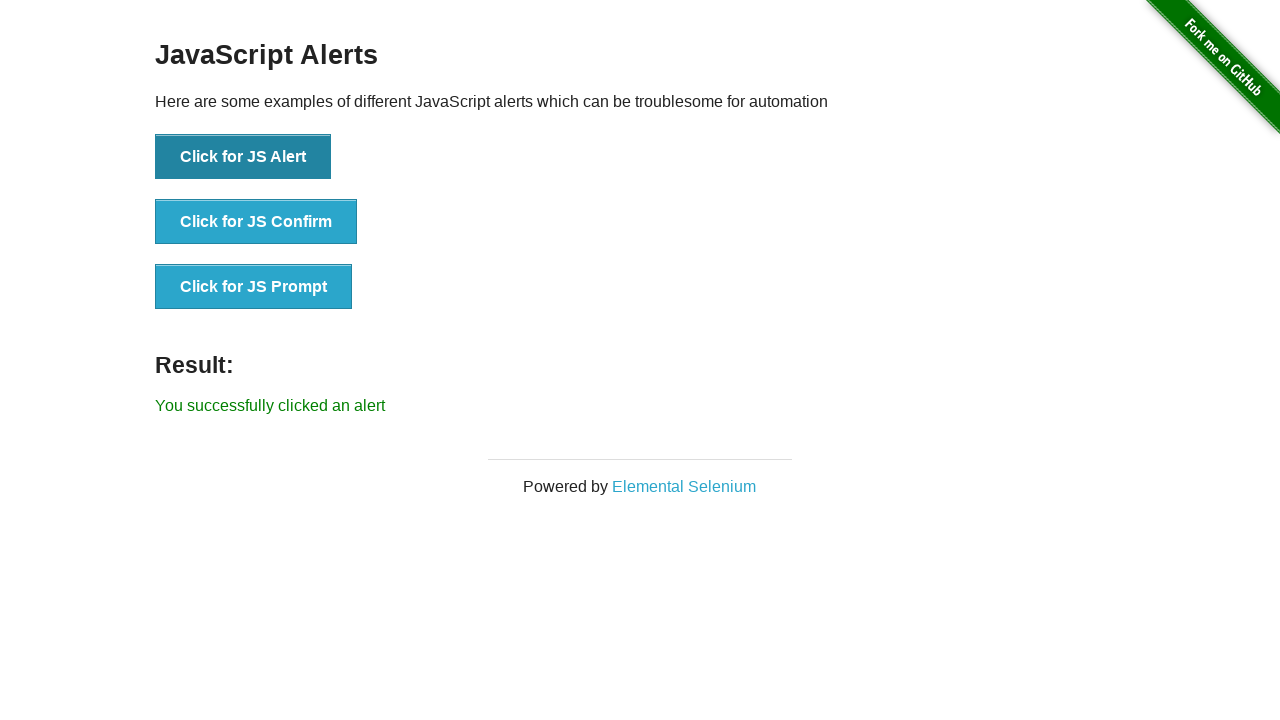

Verified result element is visible after accepting alert
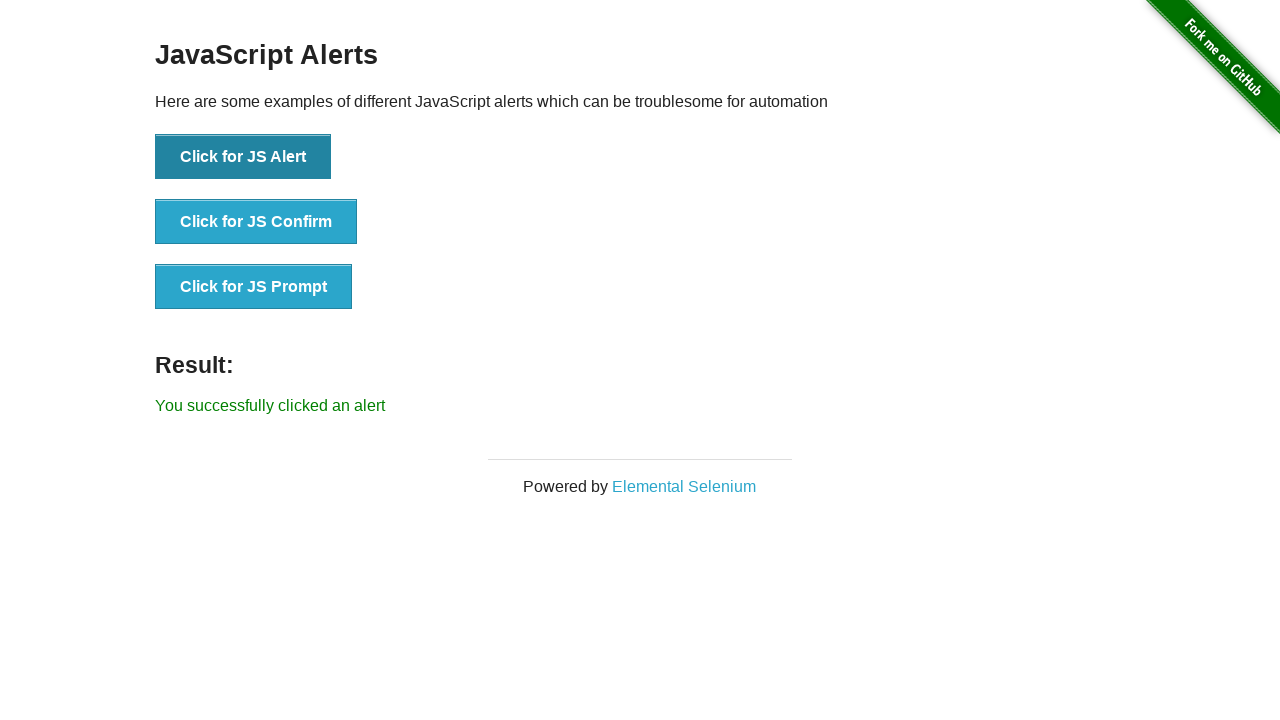

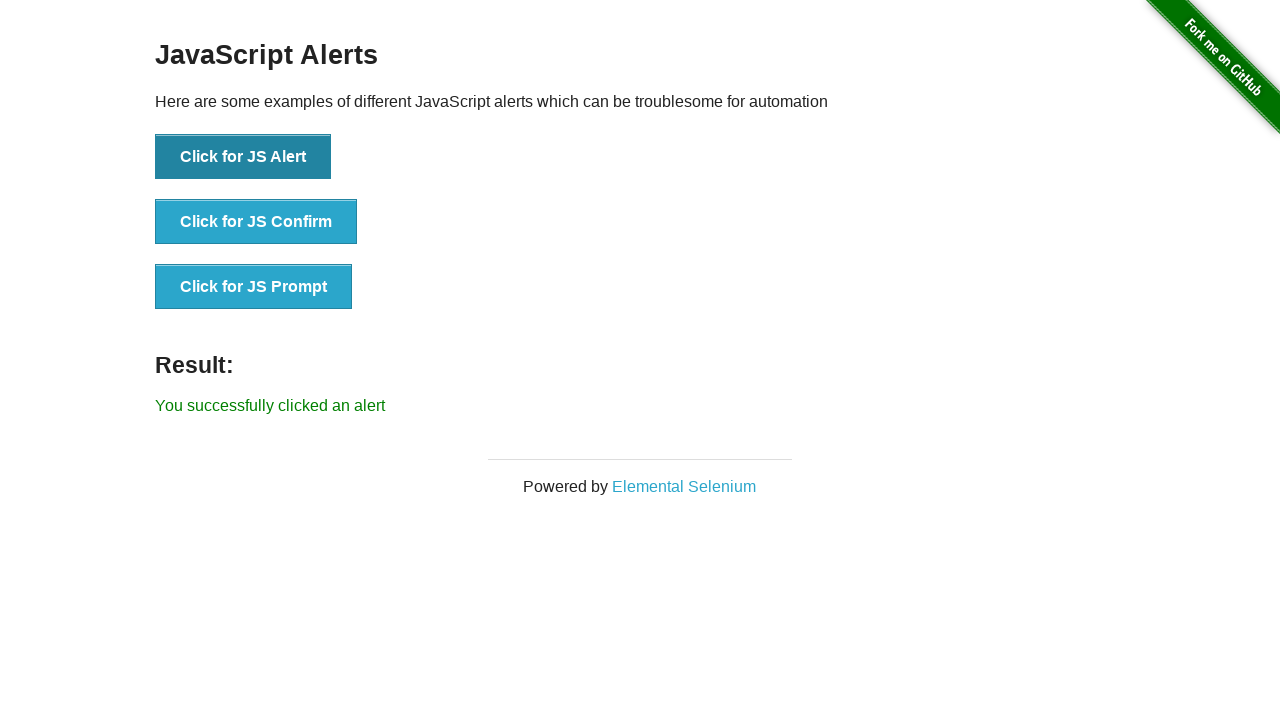